Tests search functionality on a Korean automotive website by searching for "쏘렌토" (Sorento), clicking to see more results, and navigating through the search results

Starting URL: https://www.bobaedream.co.kr/

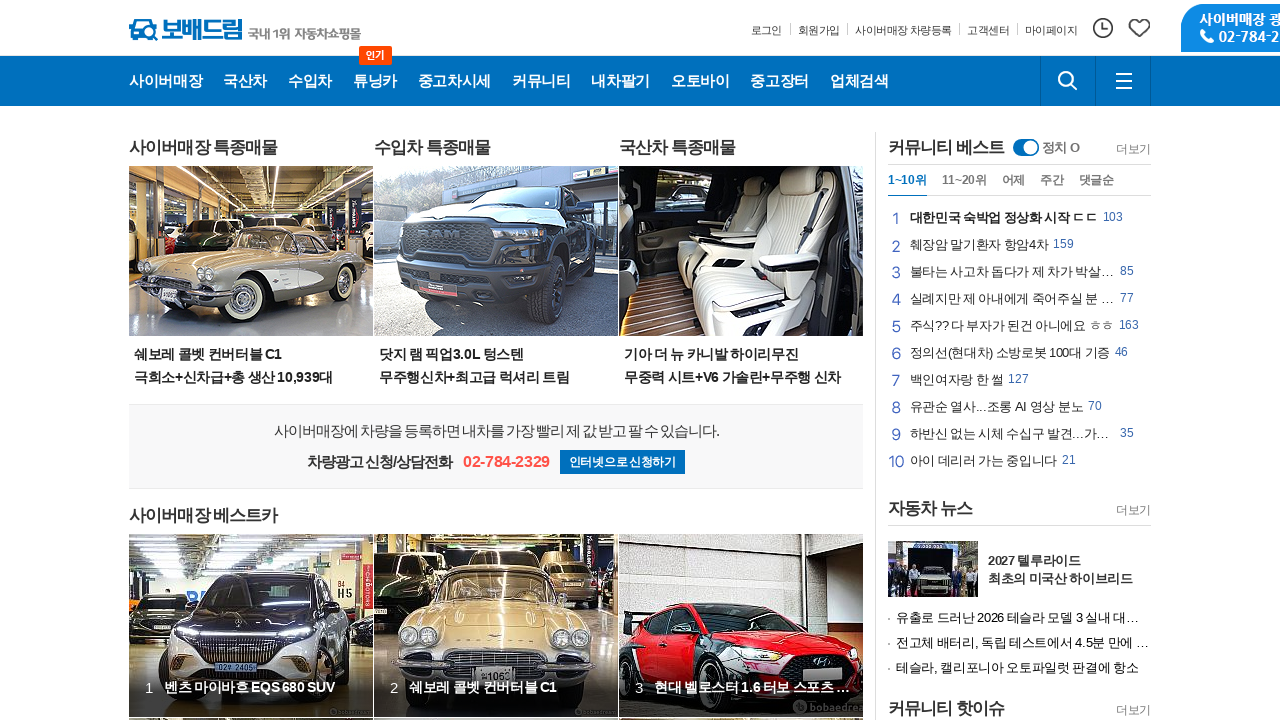

Clicked search button to open search interface at (1068, 81) on xpath=//*[@id="bobaeHead"]/div[2]/div/div[2]/ul/li[1]/button/span
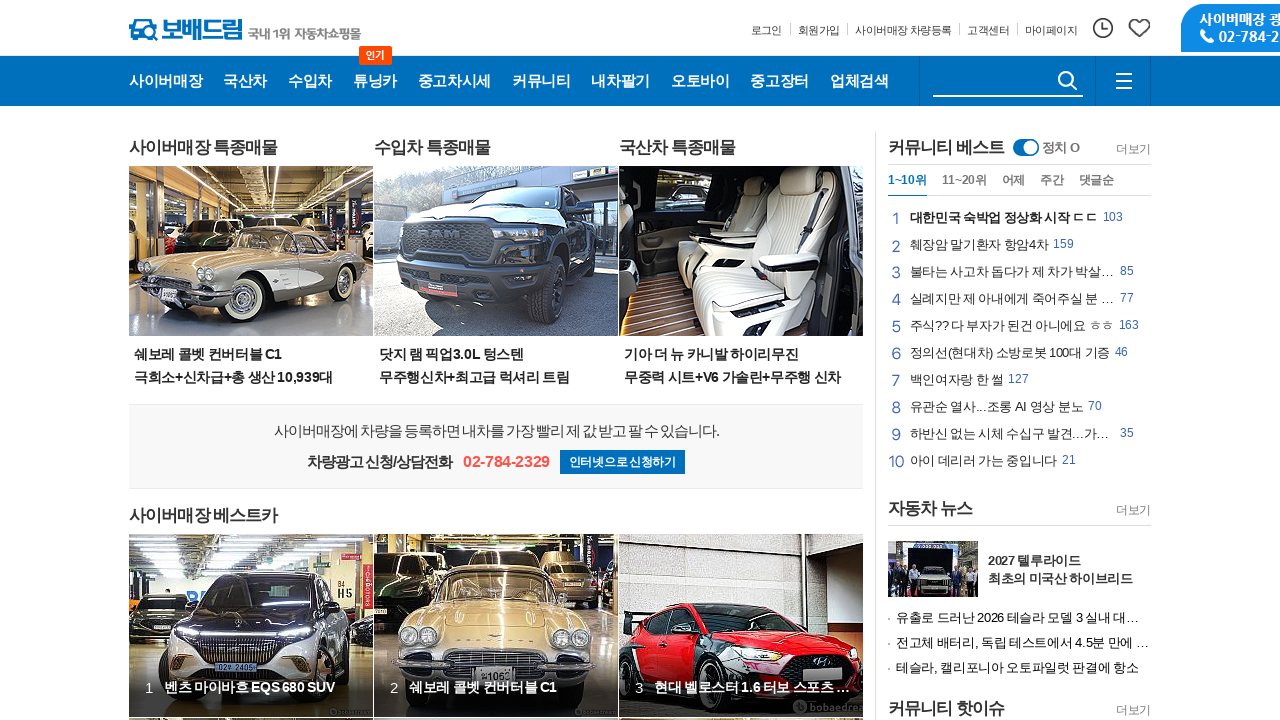

Entered search term '쏘렌토' (Sorento) in search box on input[name="keyword"]
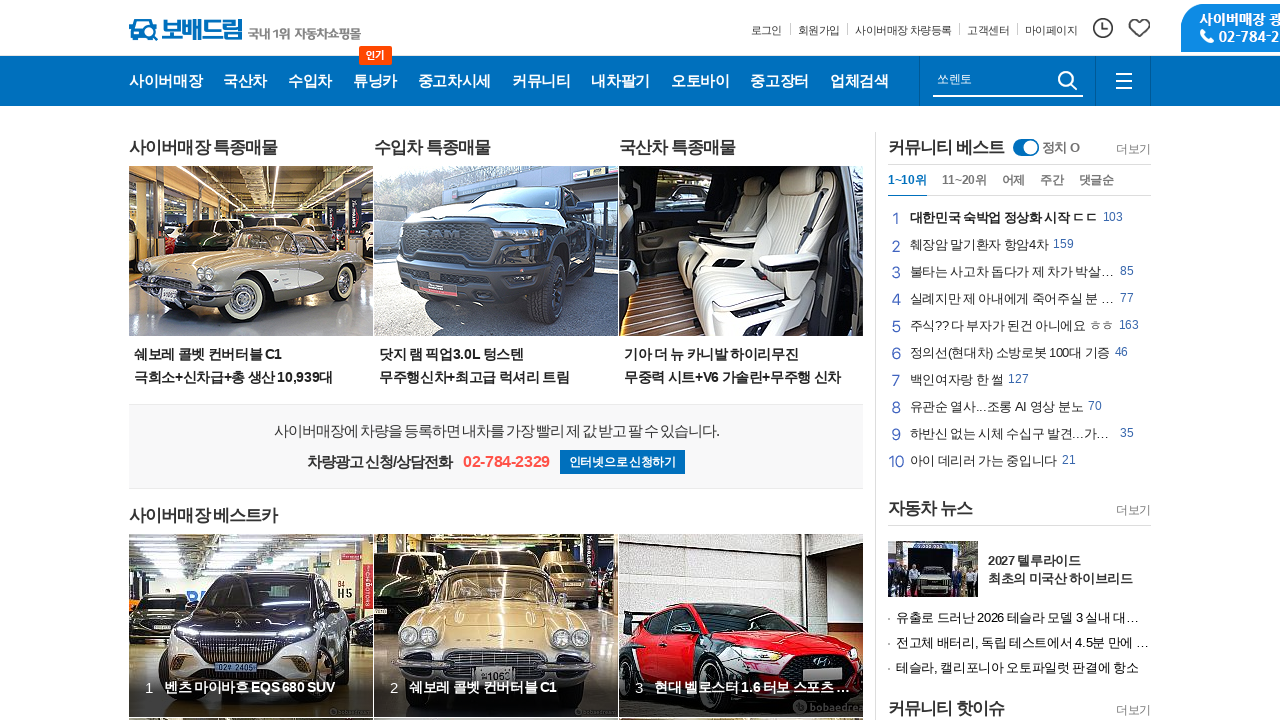

Submitted search form by pressing Enter on input[name="keyword"]
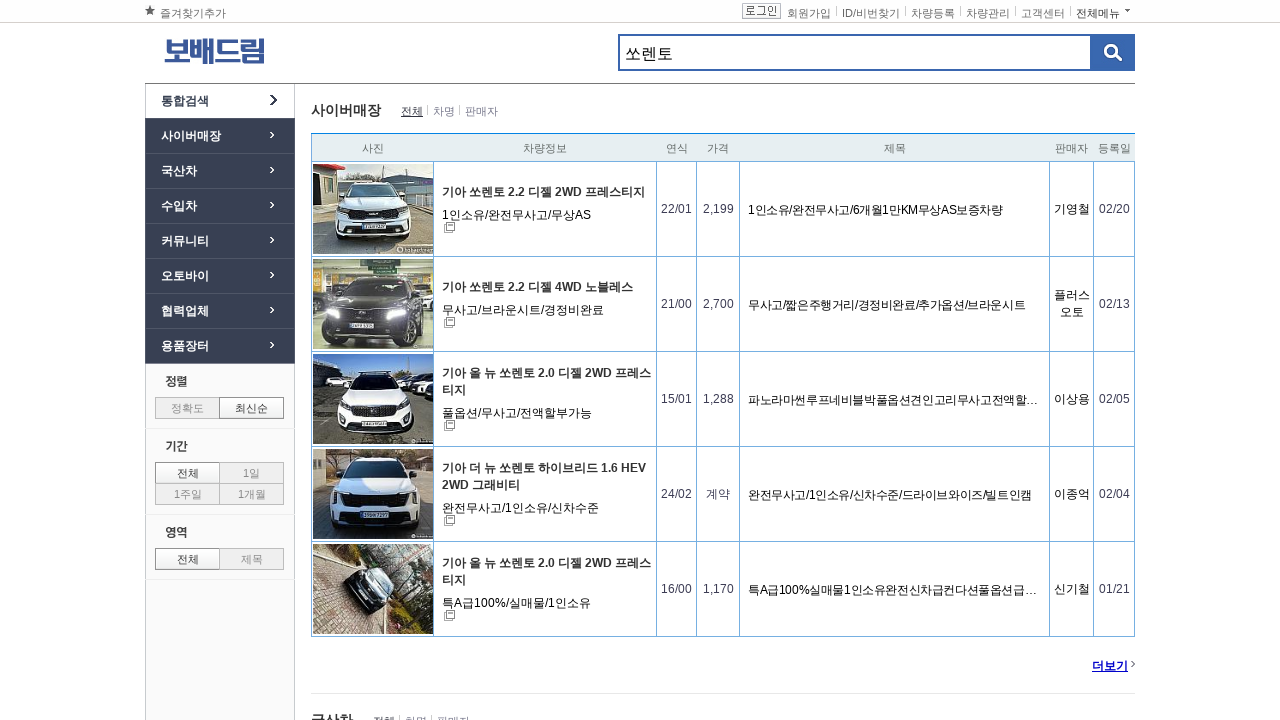

Clicked 'more' button to see additional search results at (1110, 666) on xpath=//html/body/div[1]/div[3]/div[2]/div[2]/div/a
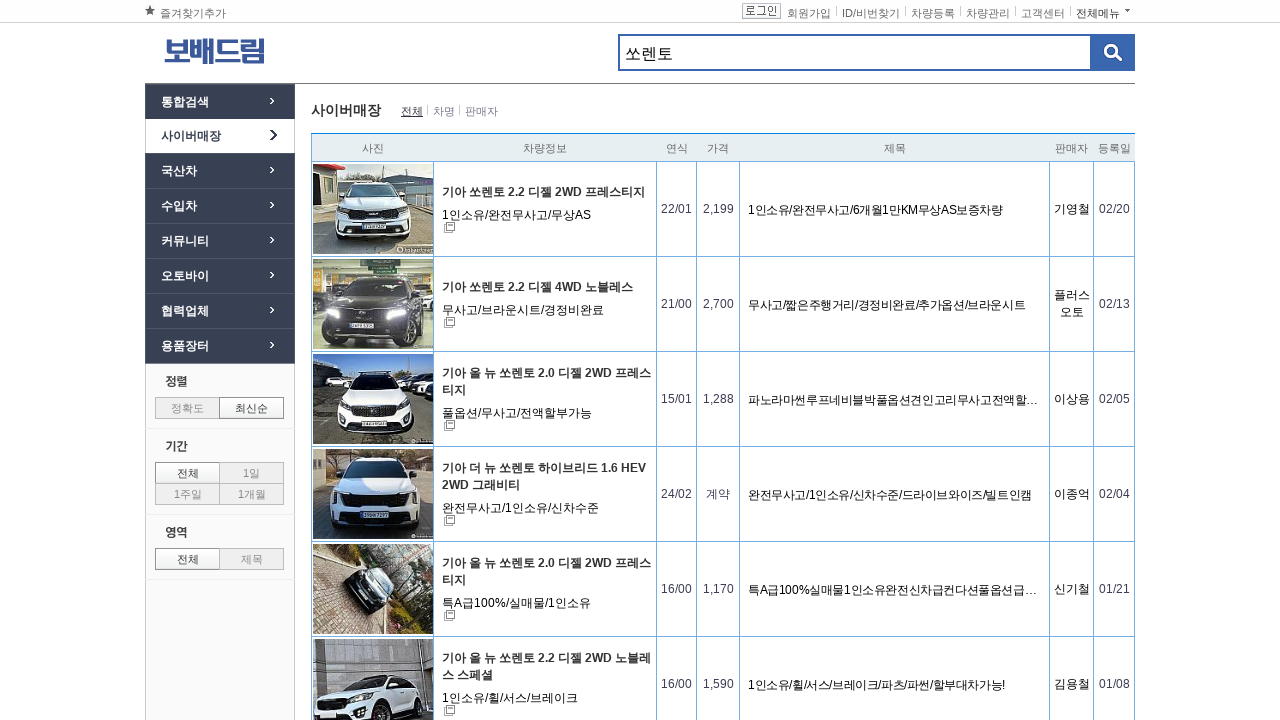

Search results fully loaded
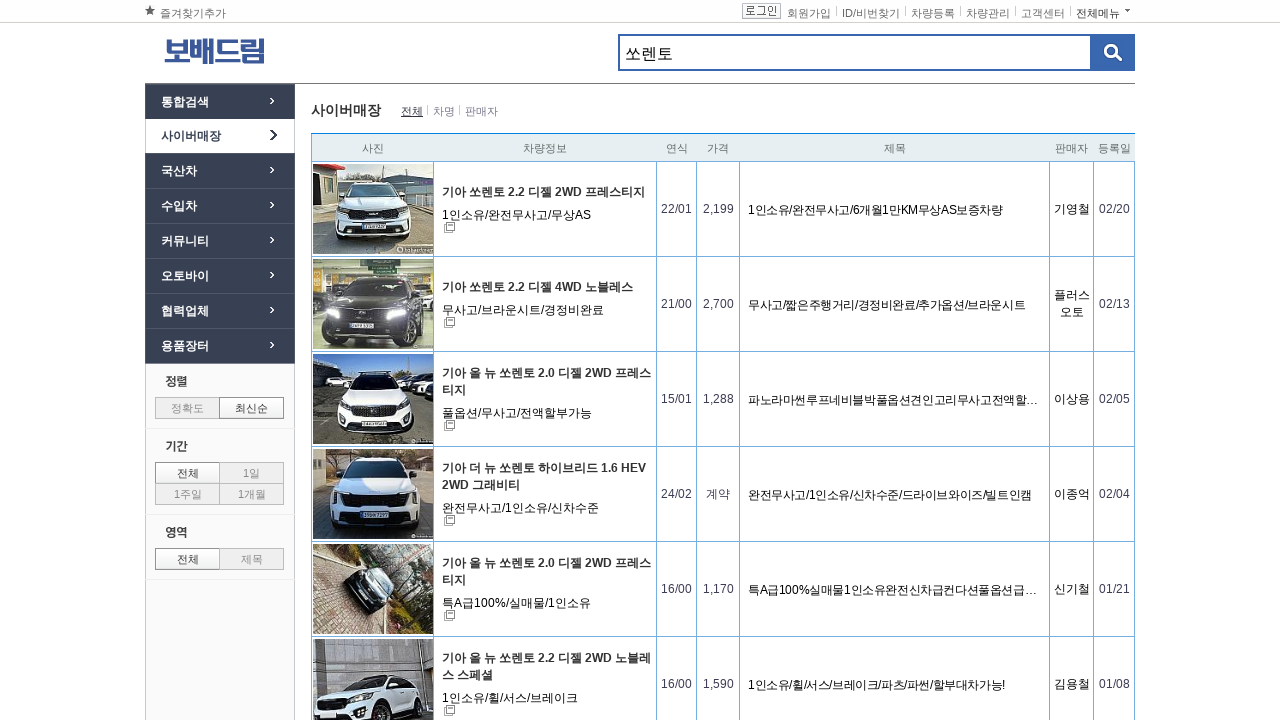

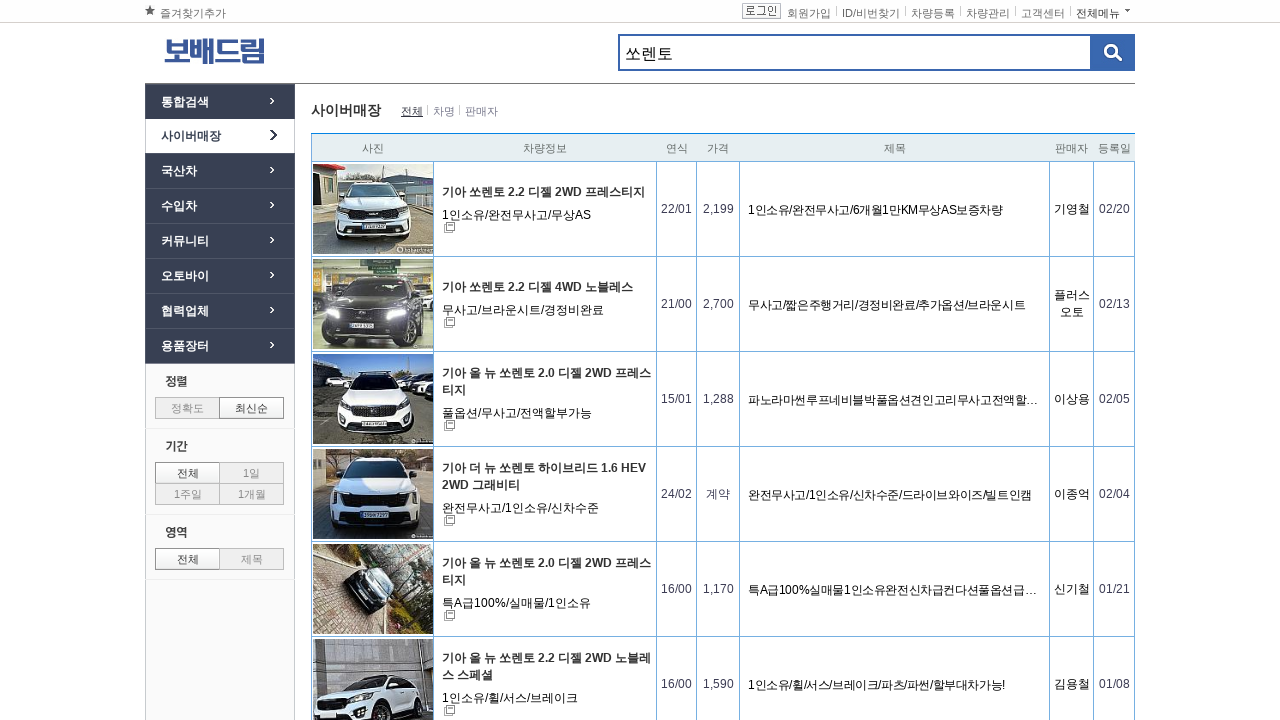